Tests the contact form by navigating to the contact page, selecting a reason, filling out name, email, affiliation, and comment fields, and submitting the form

Starting URL: https://ezid.cdlib.org

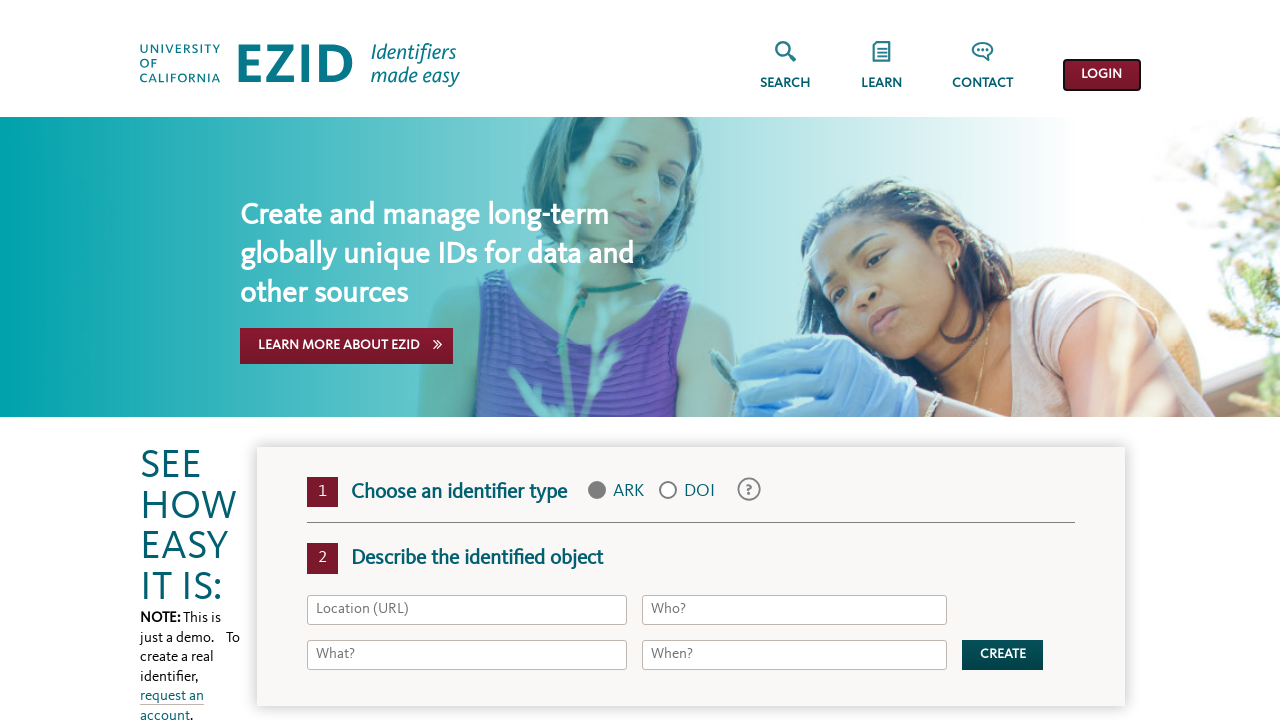

Clicked Contact link in header at (983, 71) on a.header__nav-item-contact:has-text('Contact')
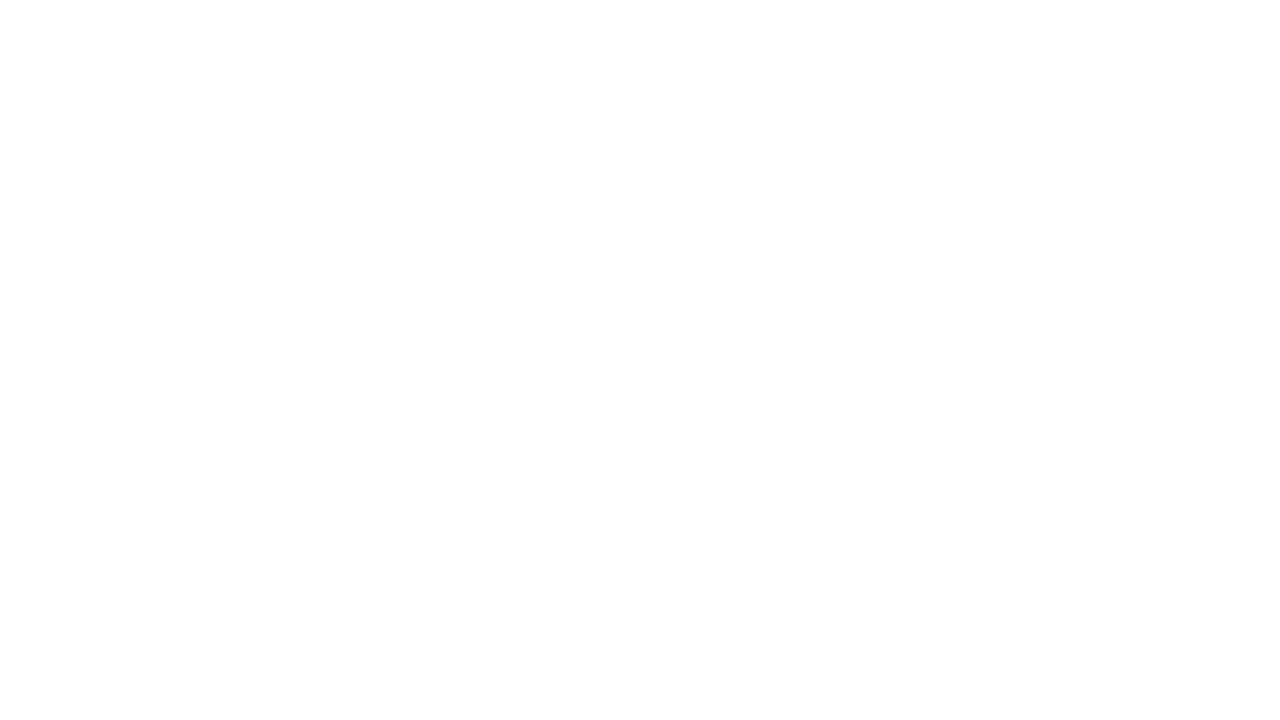

Contact page loaded
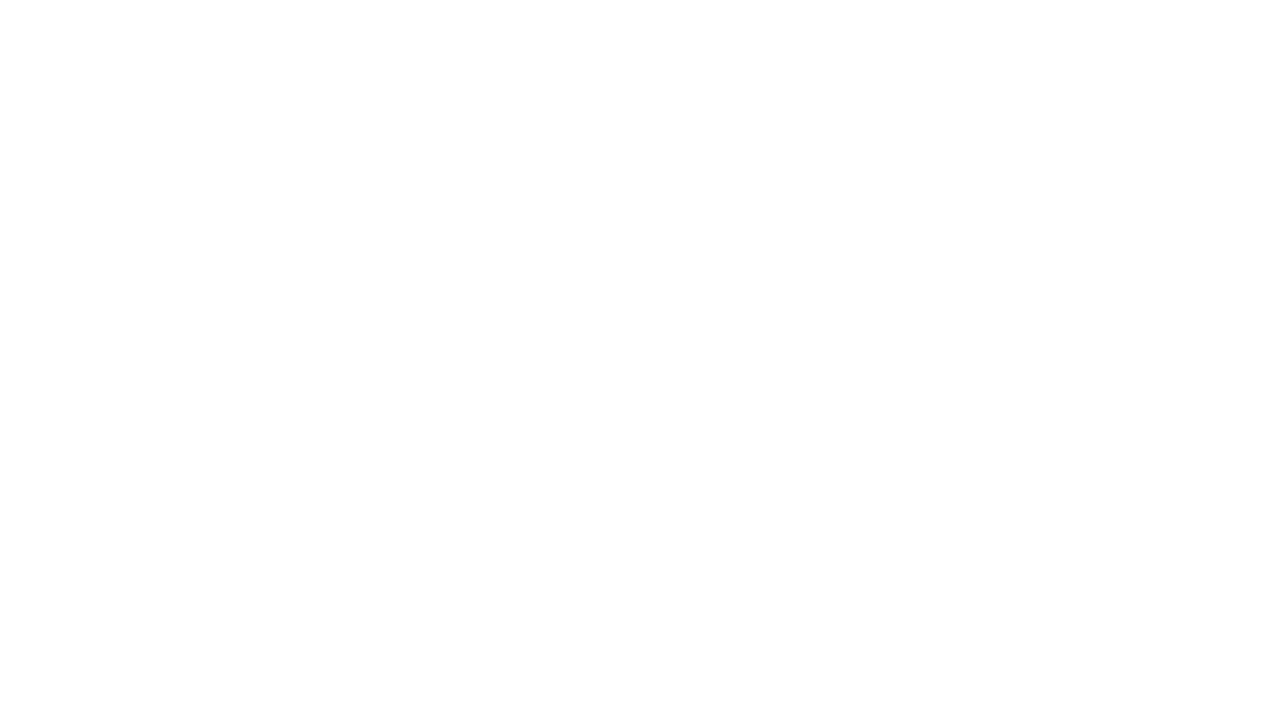

Selected 'Other' from contact reason dropdown on #id_contact_reason
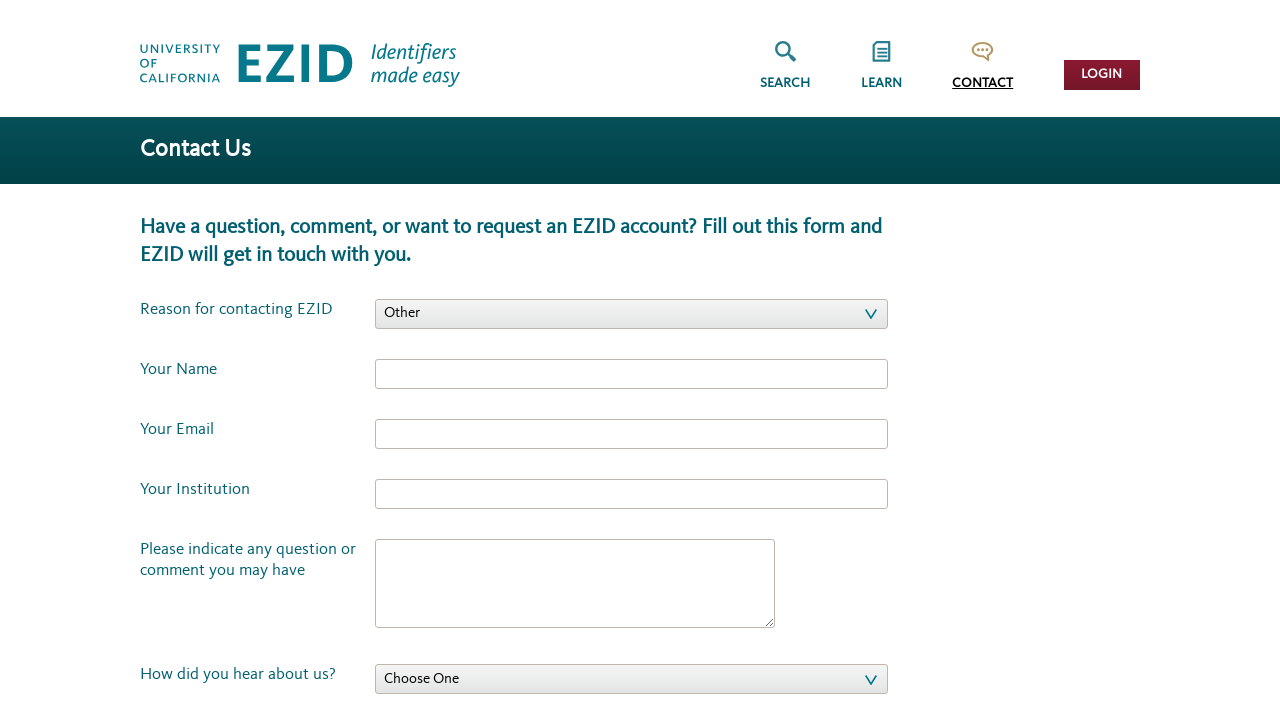

Filled name field with 'test name' on #id_your_name
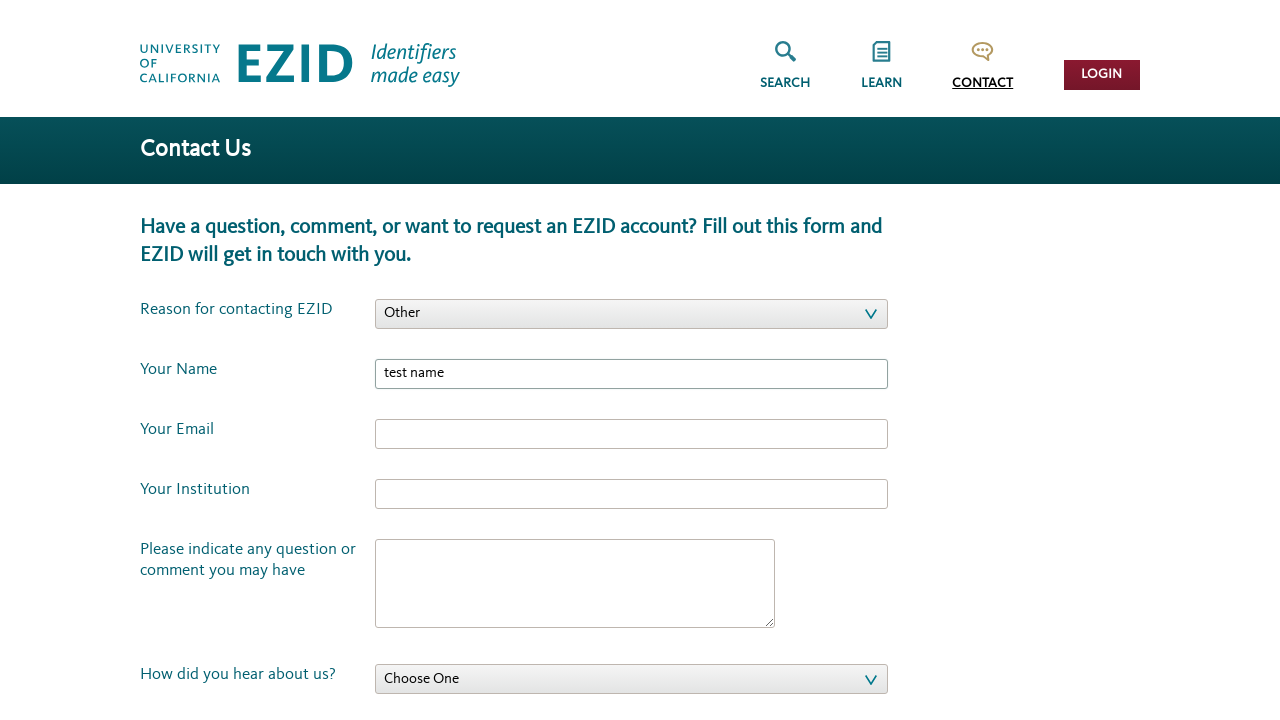

Filled email field with 'testcontact@example.com' on #id_email
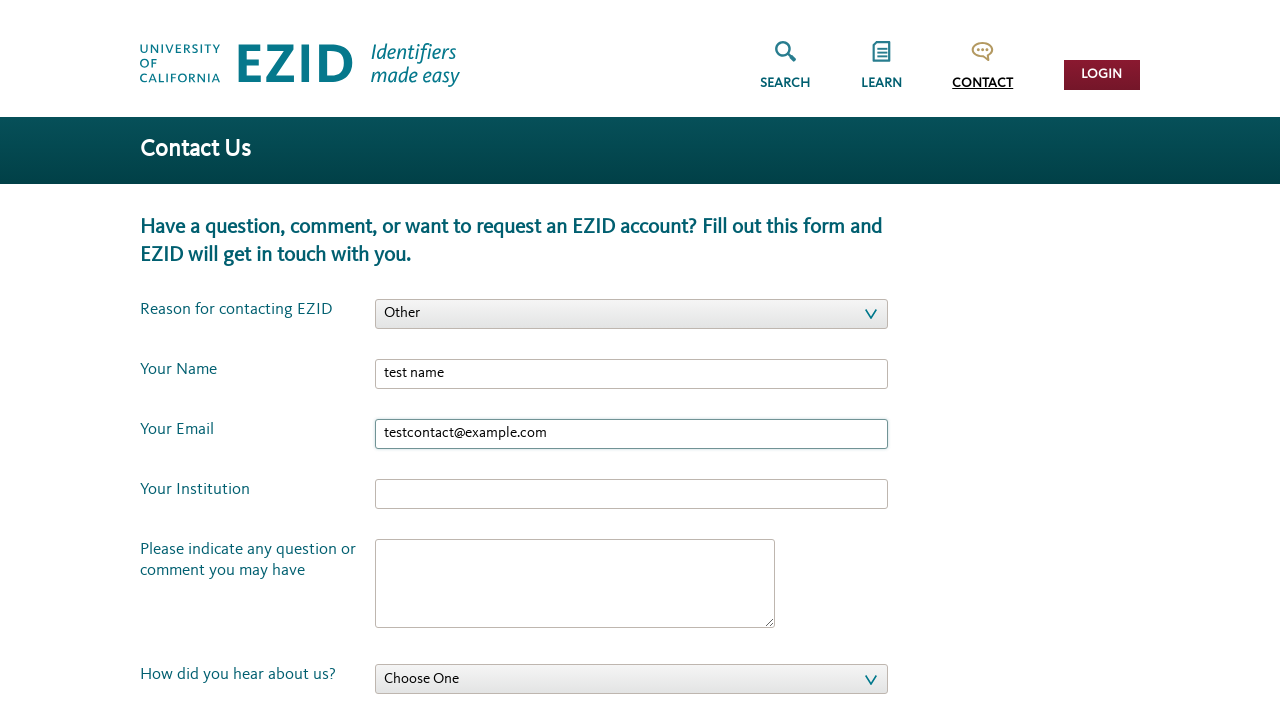

Filled affiliation field with 'CDL' on #id_affiliation
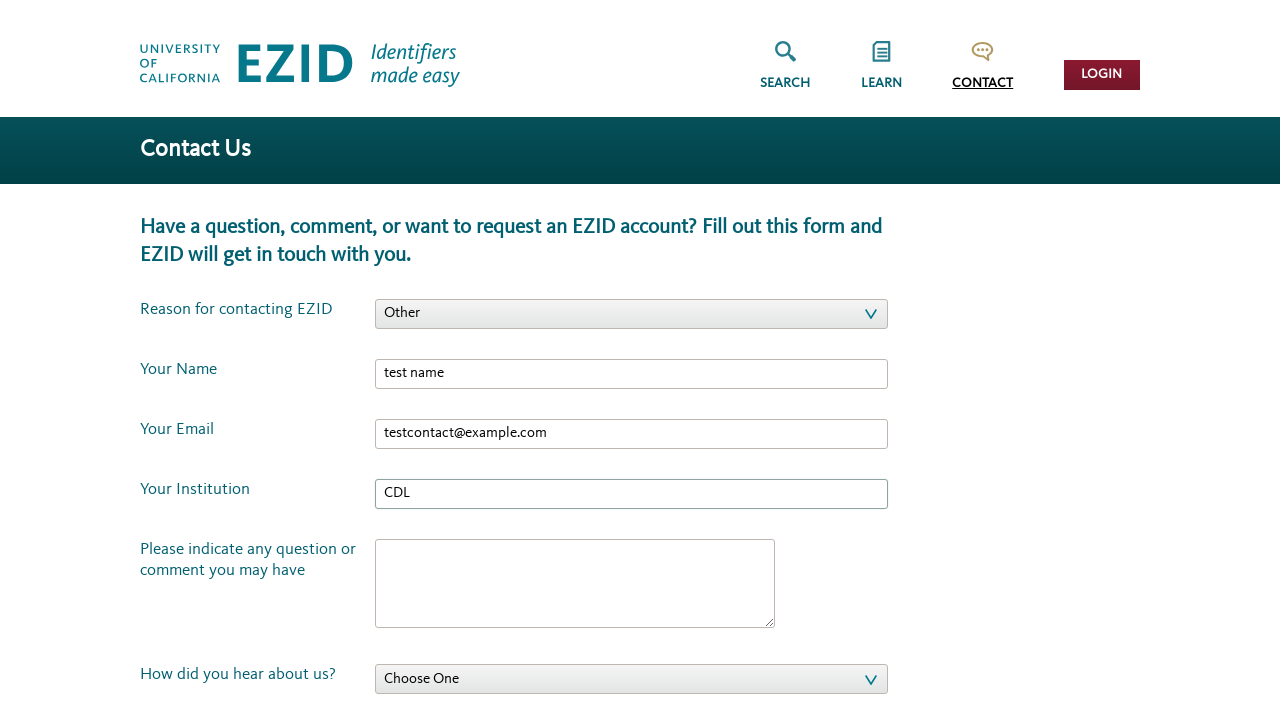

Filled comment field with 'Test contact EZID form' on #id_comment
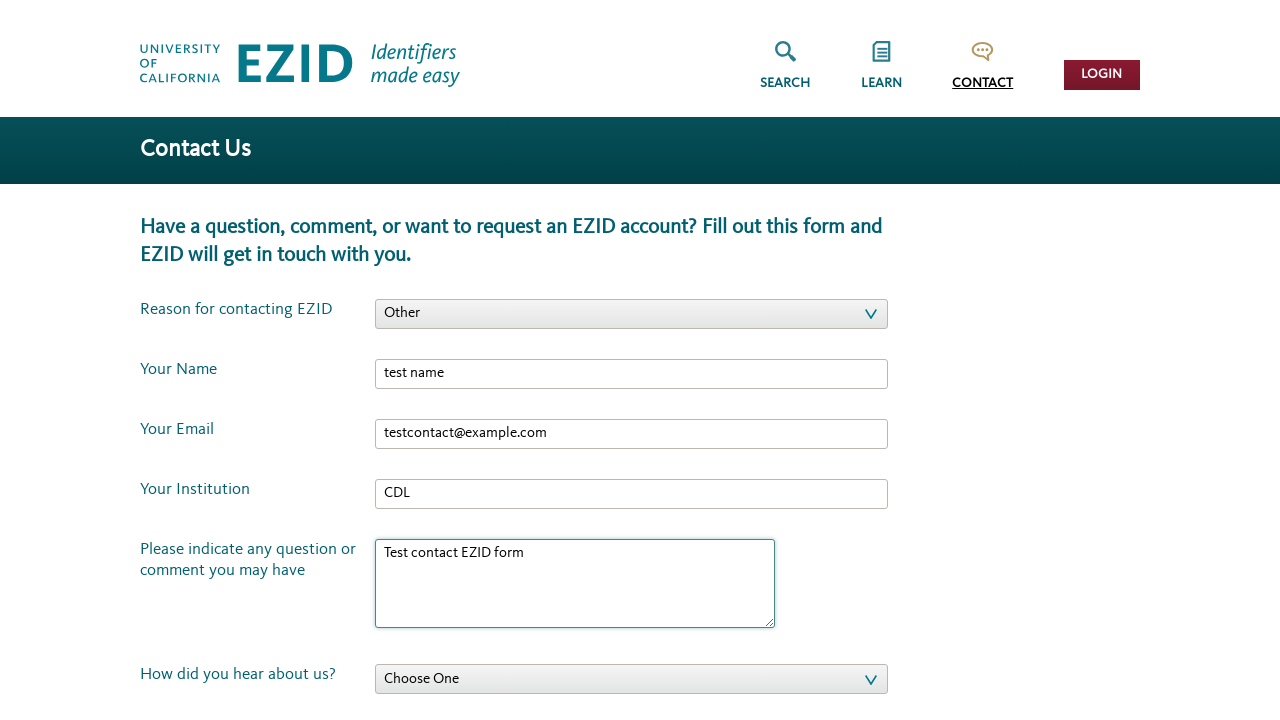

Filled question field with '2' on #id_question
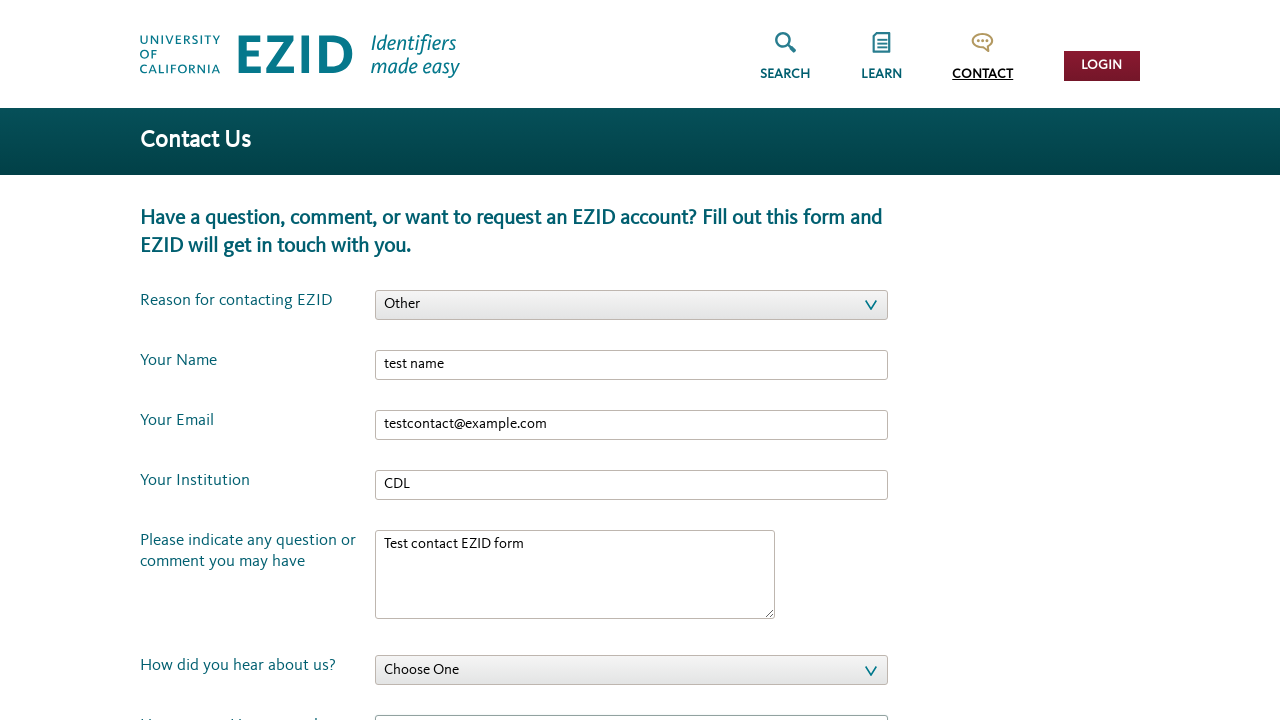

Scrolled submit button into view
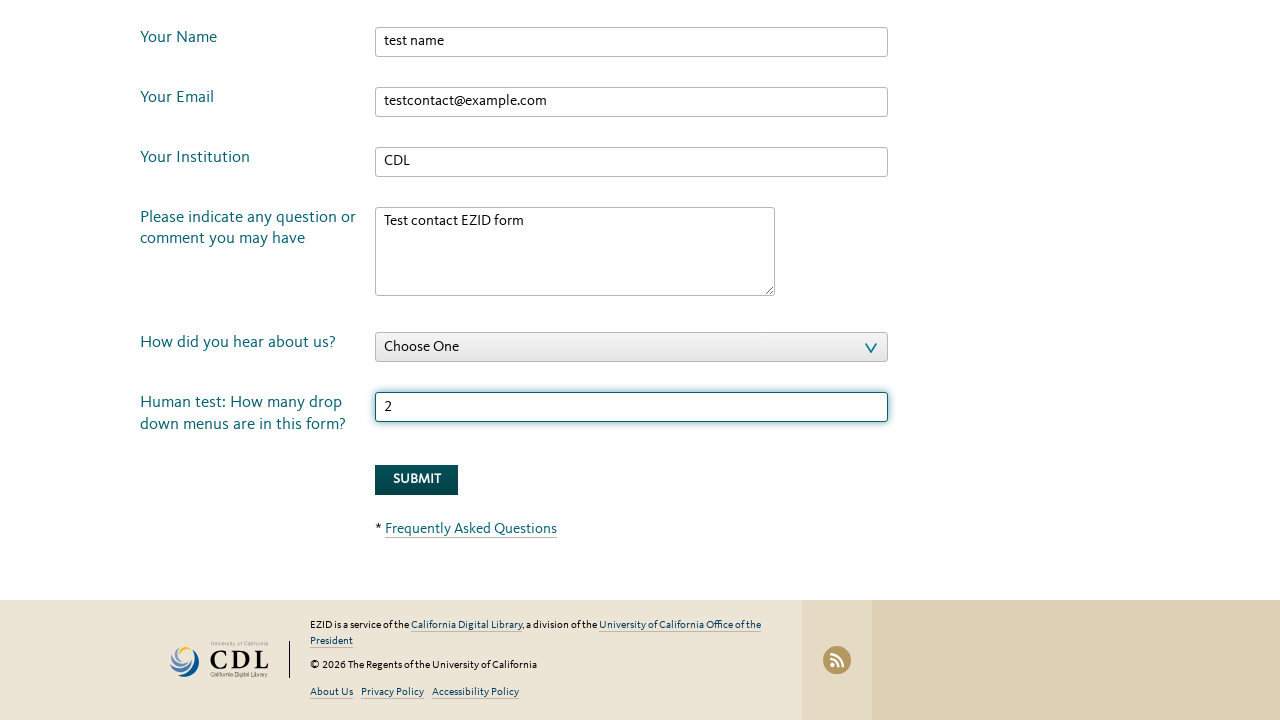

Clicked submit button to send contact form at (417, 480) on button.button__primary.general__form-submit
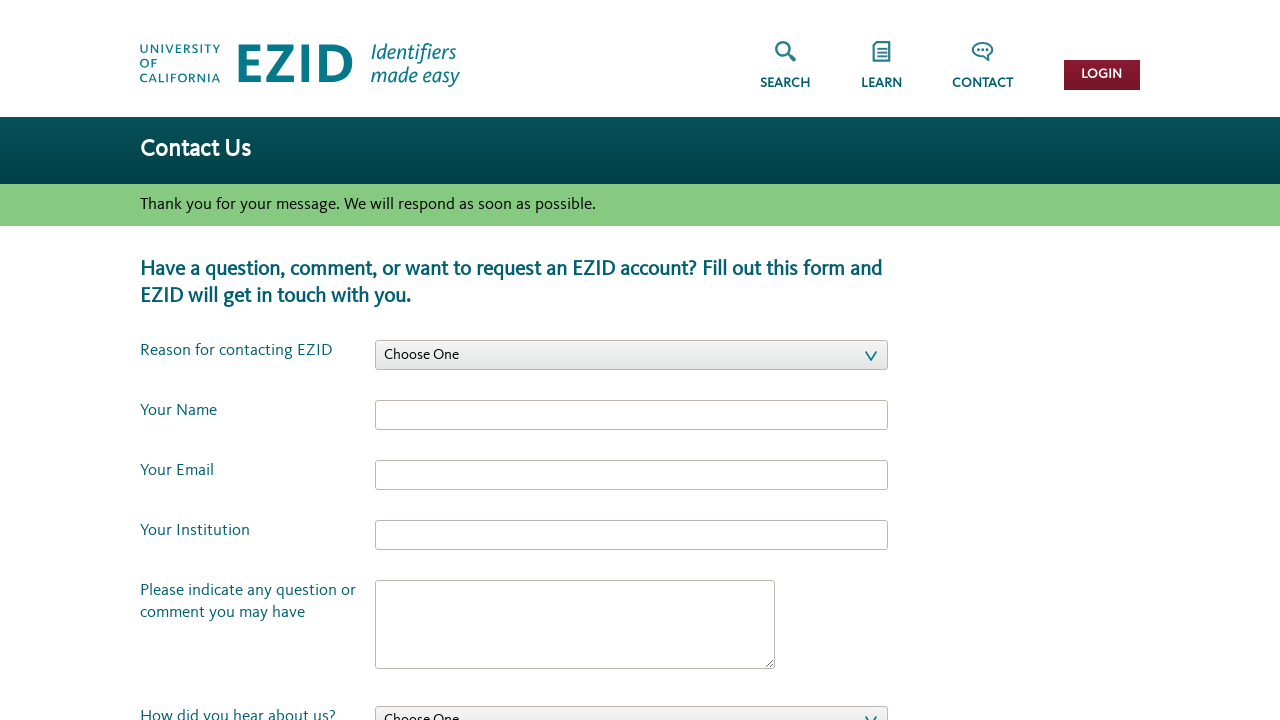

Success message 'Thank you for your message' appeared
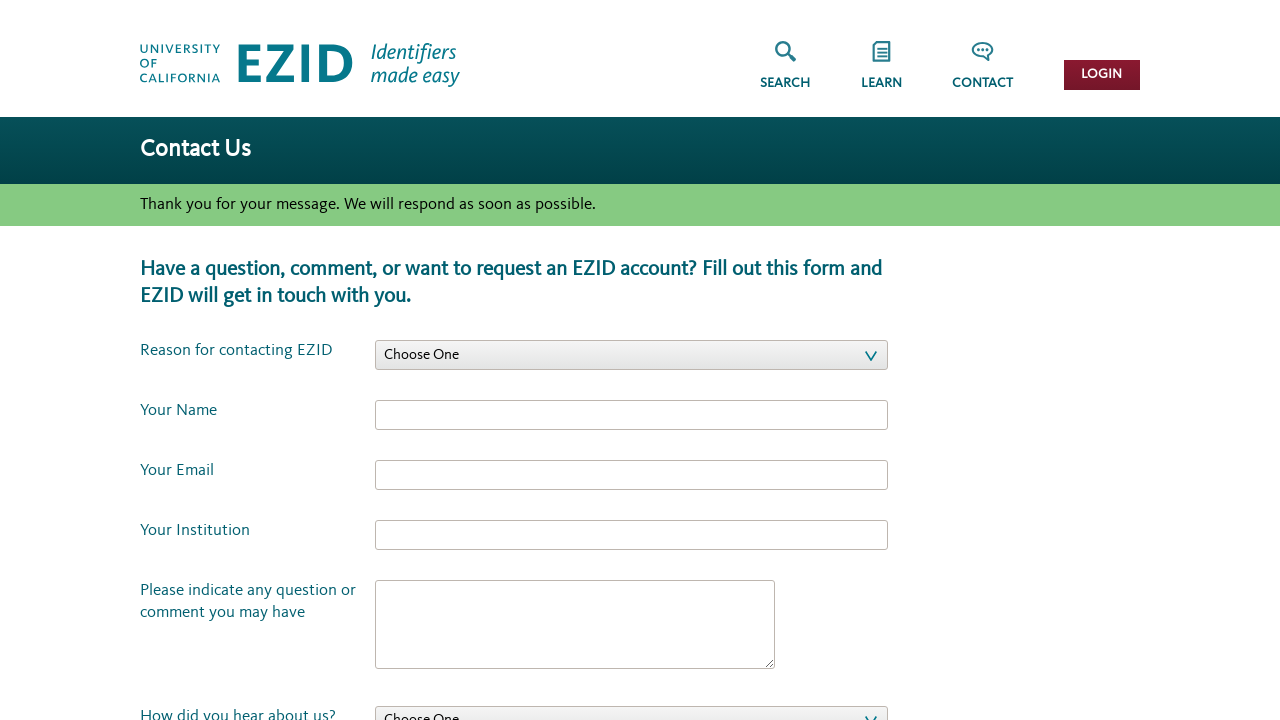

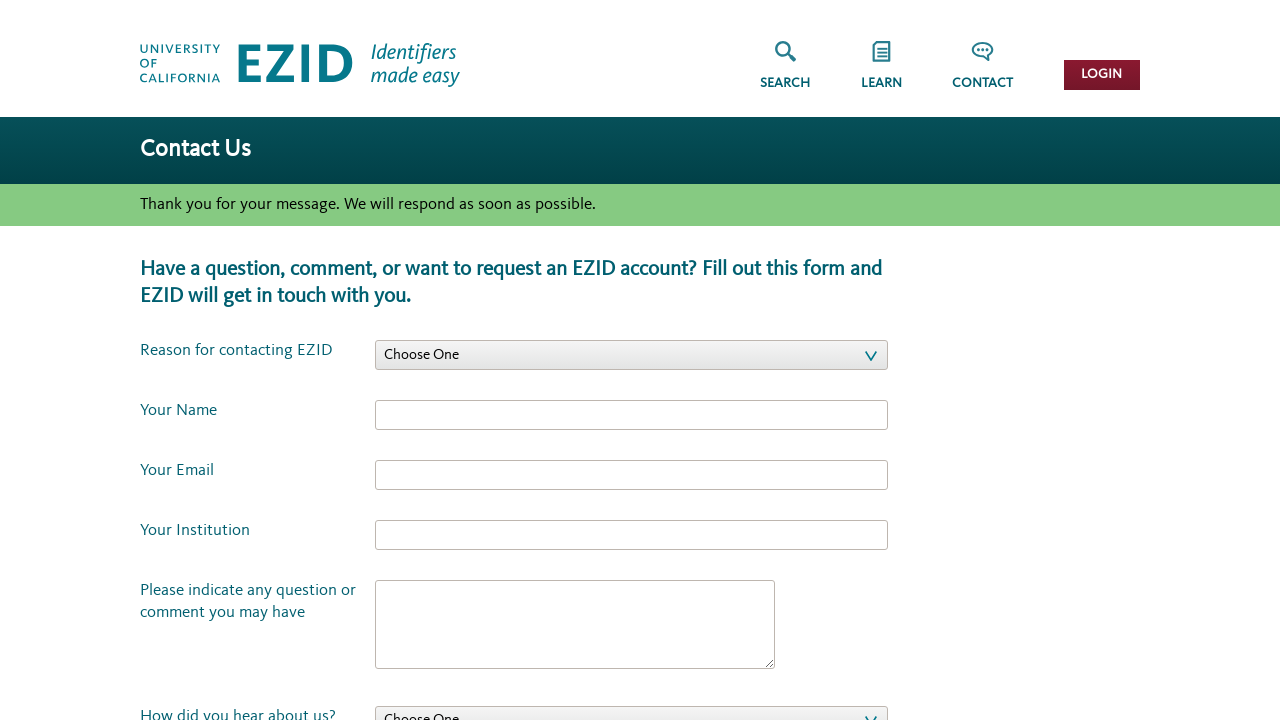